Tests navigation from the home page to the About Us page by clicking the About Us link and verifying page titles at each step.

Starting URL: https://training-support.net

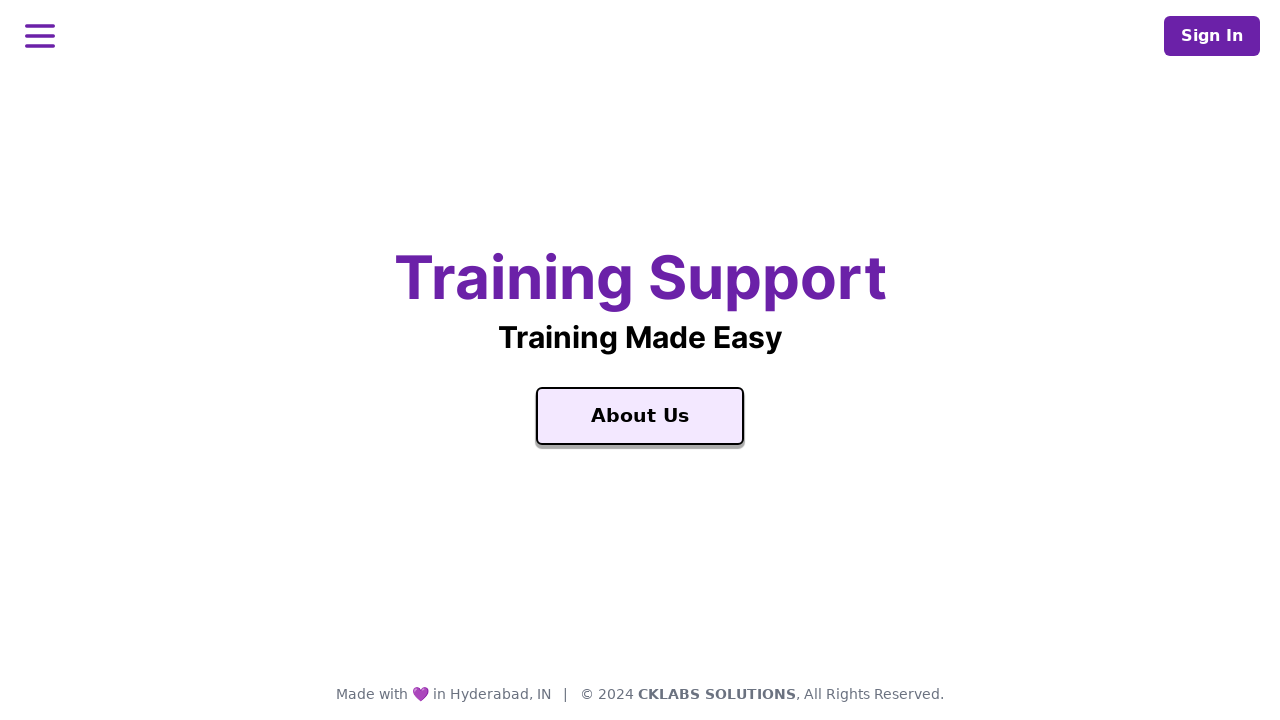

Verified home page title is 'Training Support'
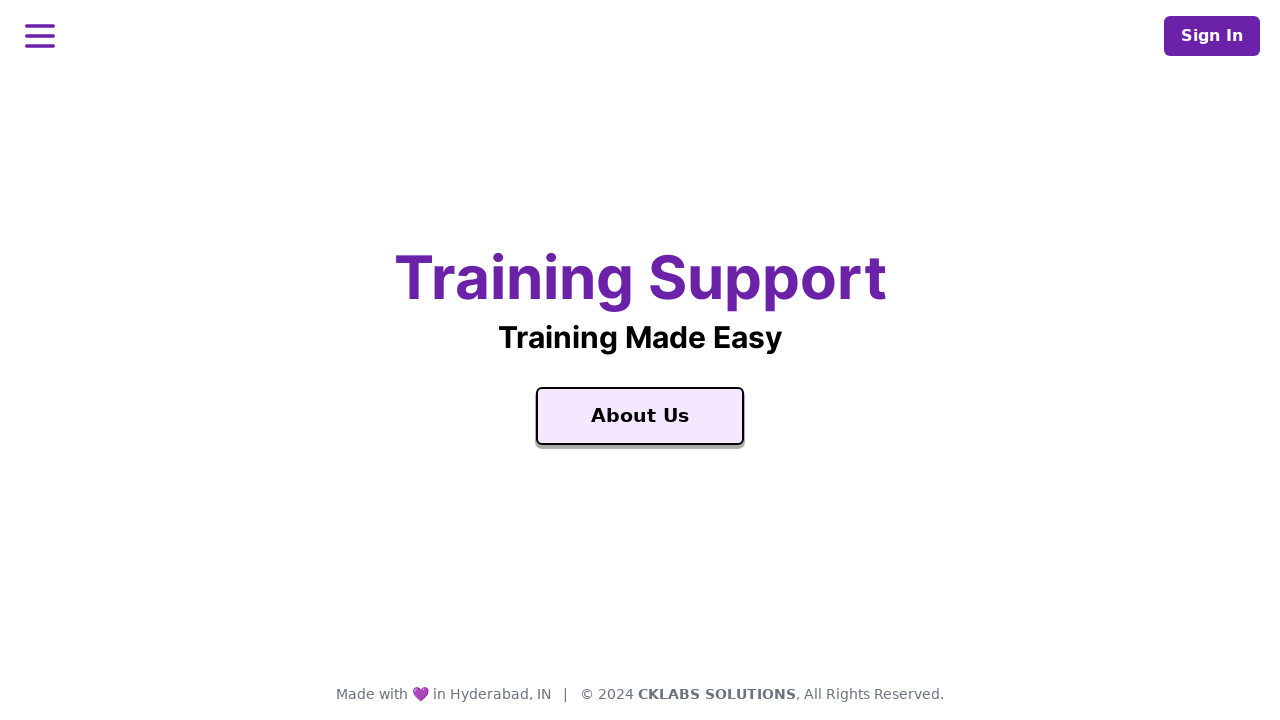

Clicked the About Us link at (640, 416) on a:text('About Us')
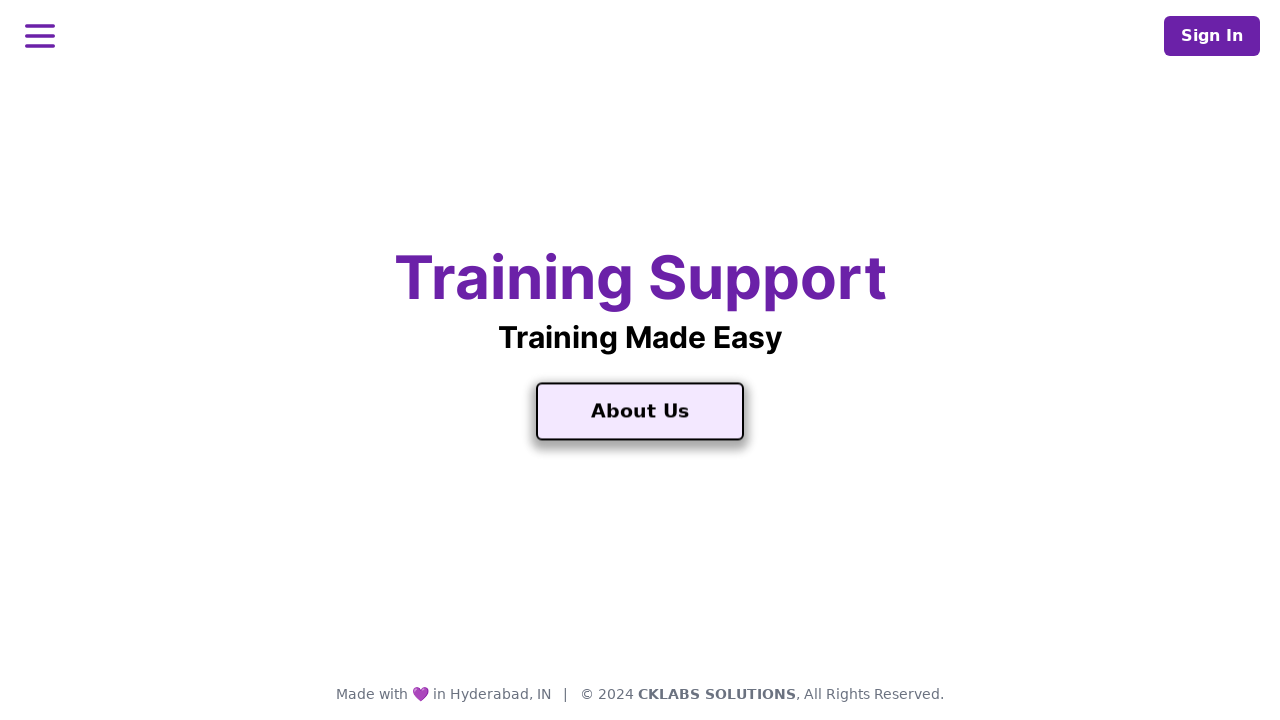

Waited for About page to load
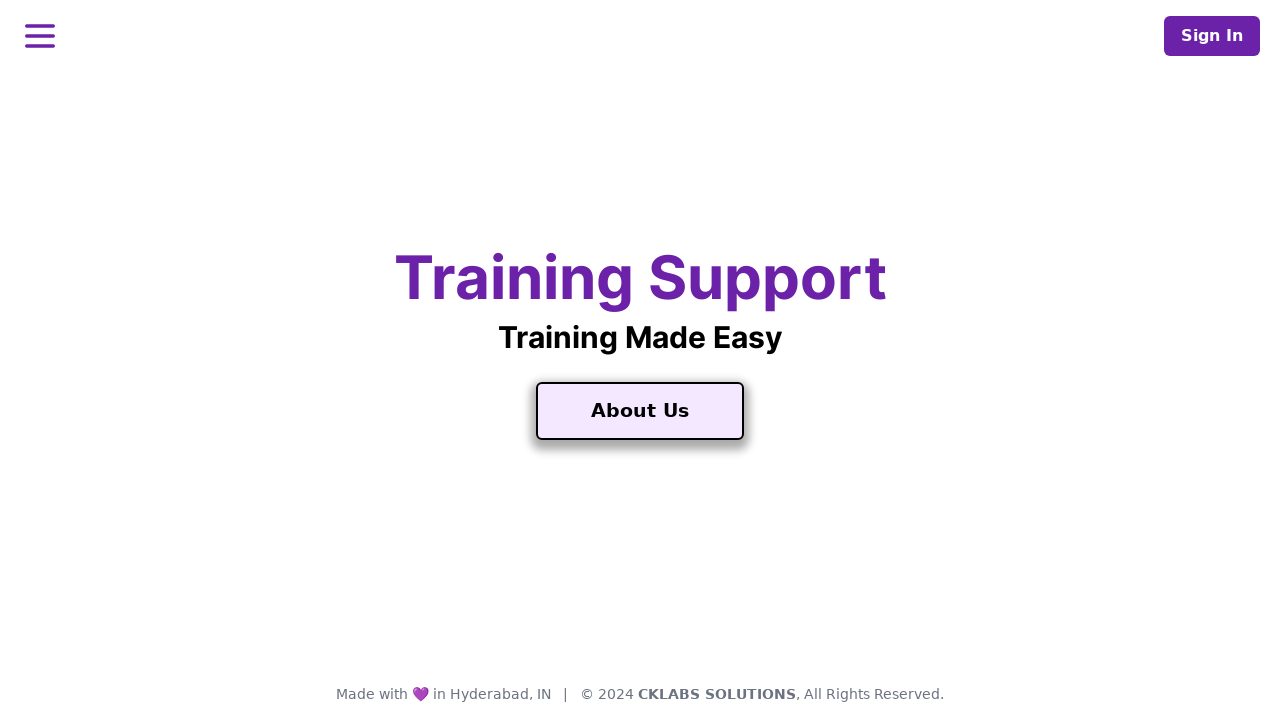

Verified About page title is 'About Training Support'
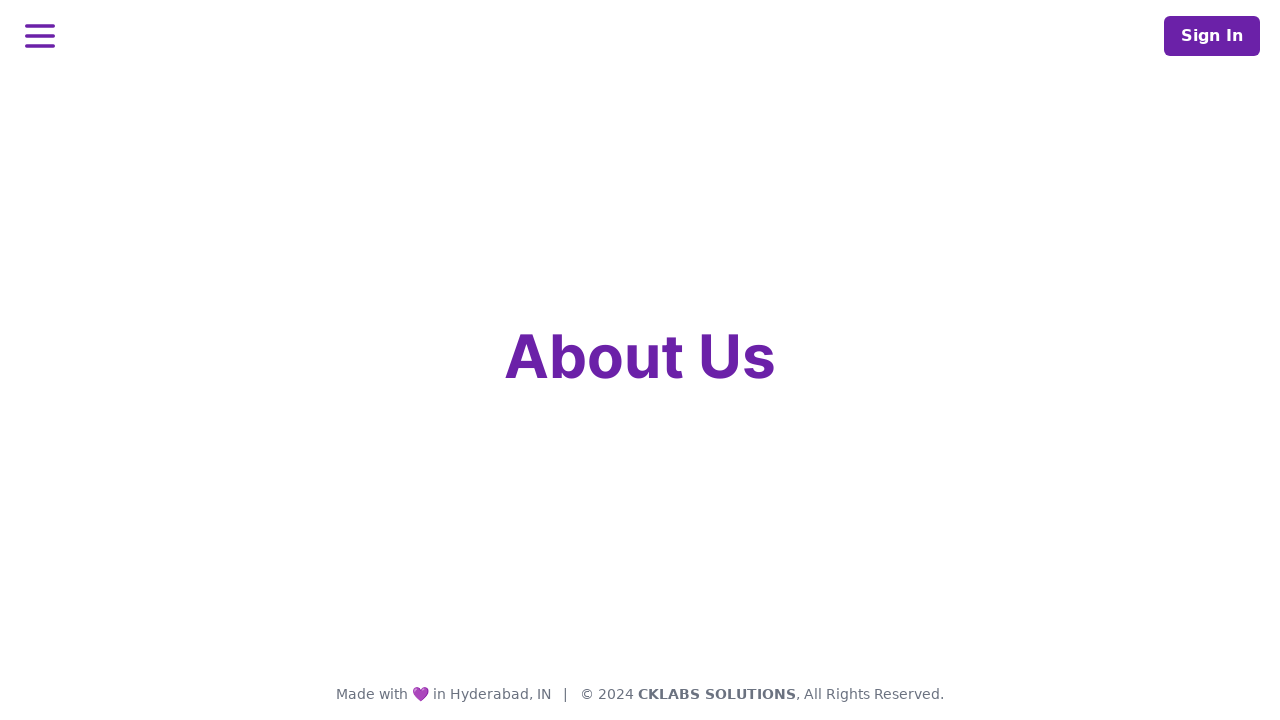

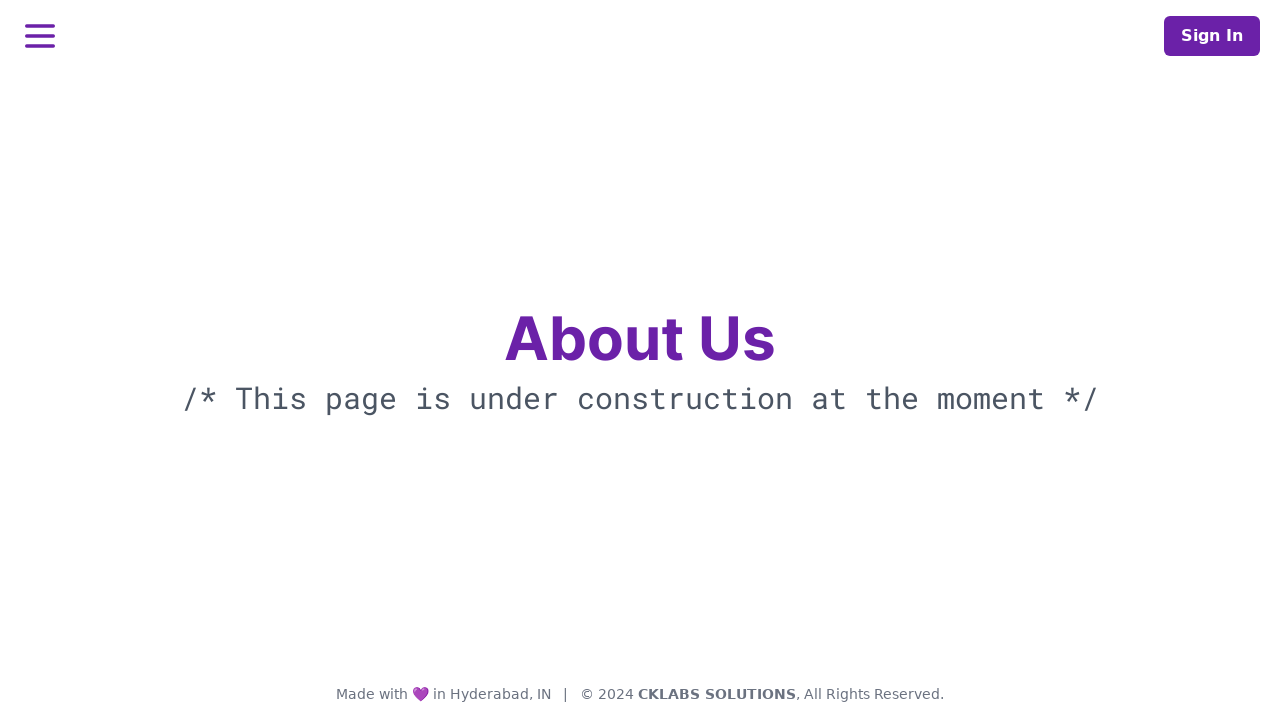